Tests the Add/Remove Elements functionality on the-internet.herokuapp.com by clicking the Add Element button multiple times to add elements, then clicking Delete buttons to remove some of them.

Starting URL: https://the-internet.herokuapp.com/

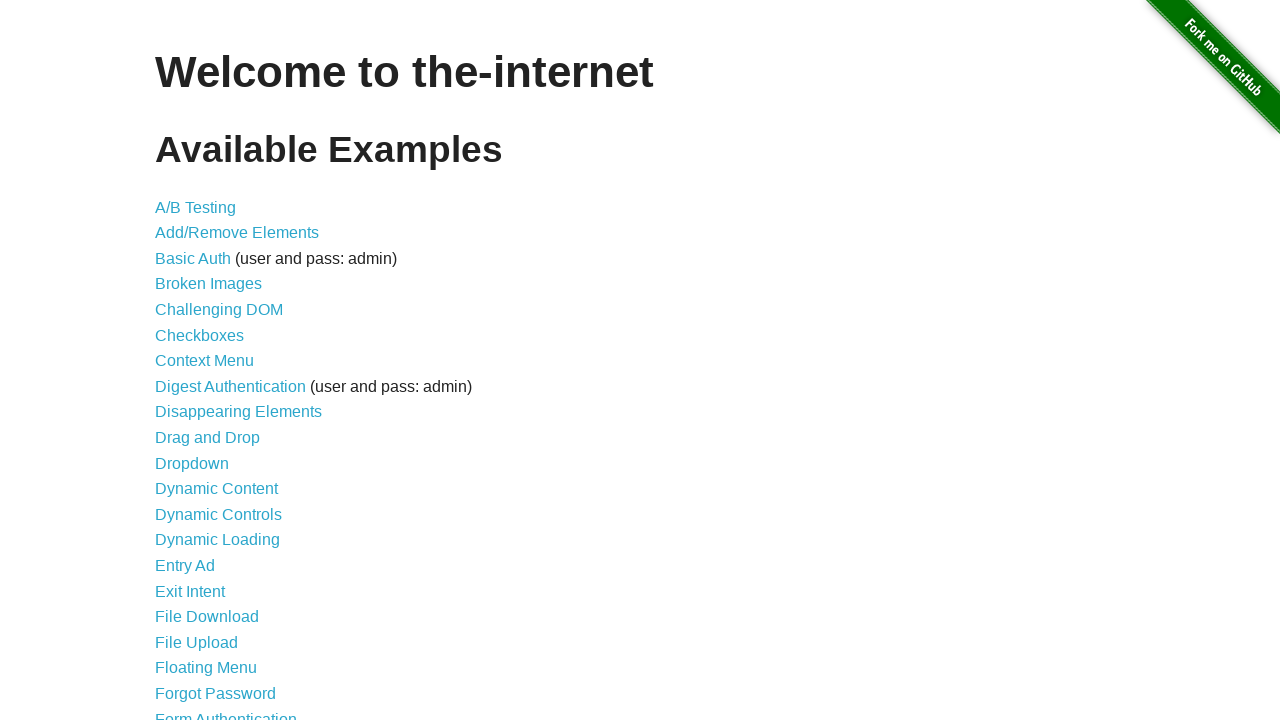

Clicked 'Add/Remove Elements' link to navigate to test page at (237, 233) on text=Add/Remove Elements
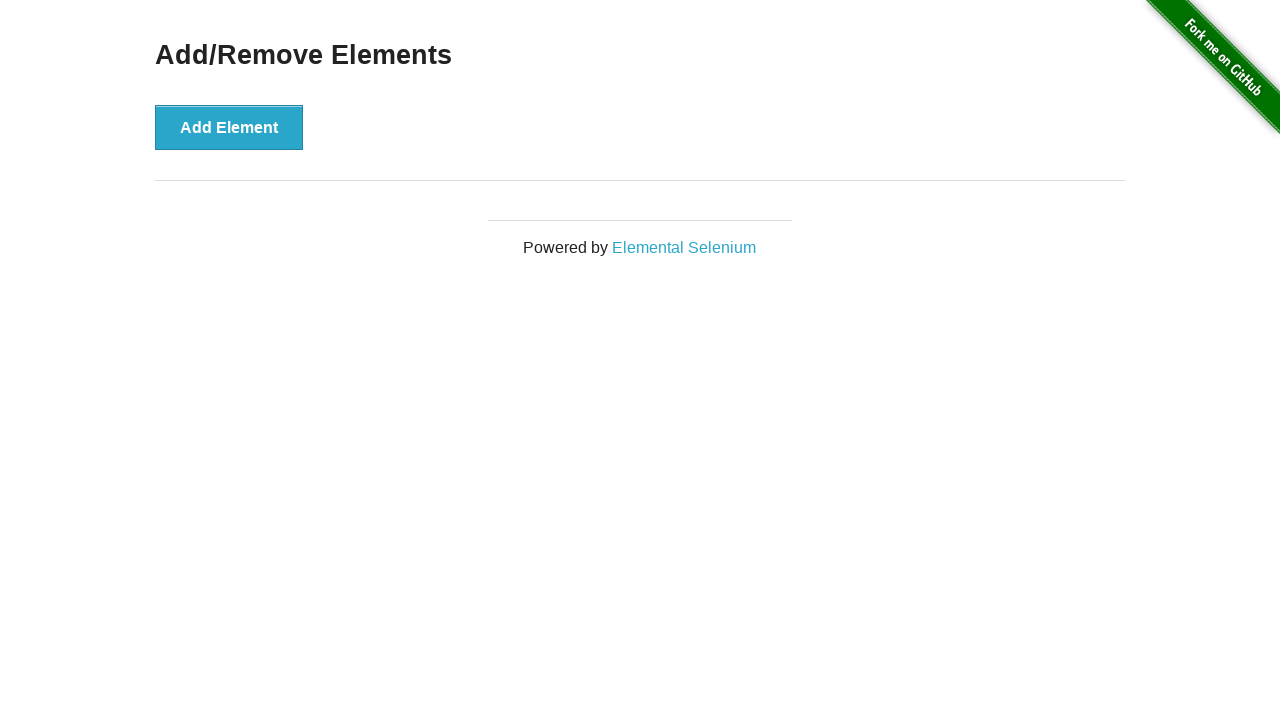

Add Element button loaded and visible
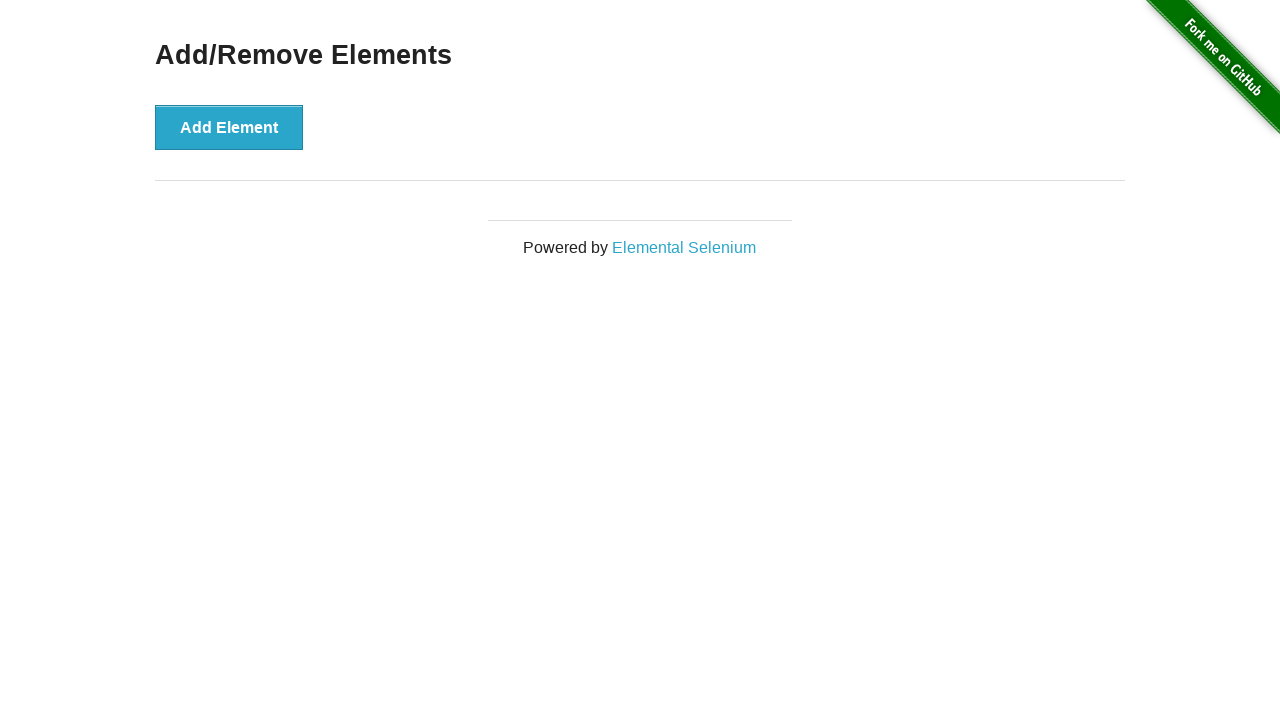

Clicked Add Element button (iteration 1 of 5) at (229, 127) on xpath=//button[text()='Add Element']
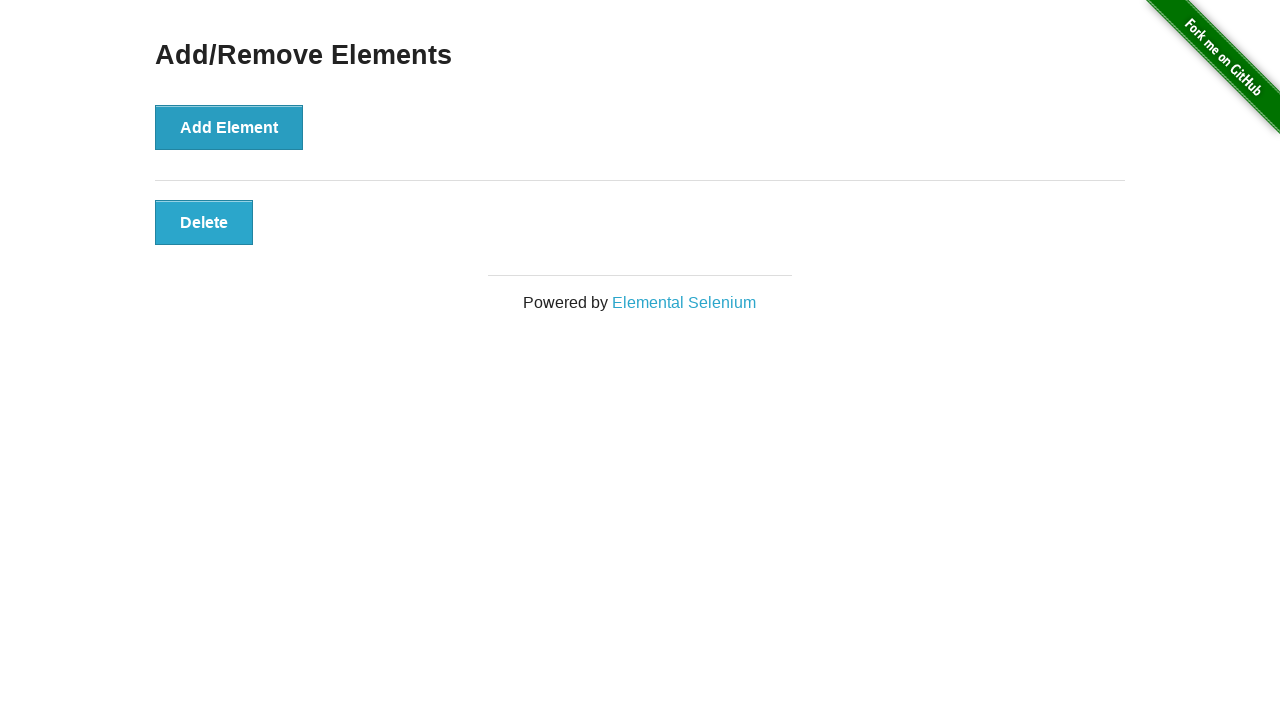

Clicked Add Element button (iteration 2 of 5) at (229, 127) on xpath=//button[text()='Add Element']
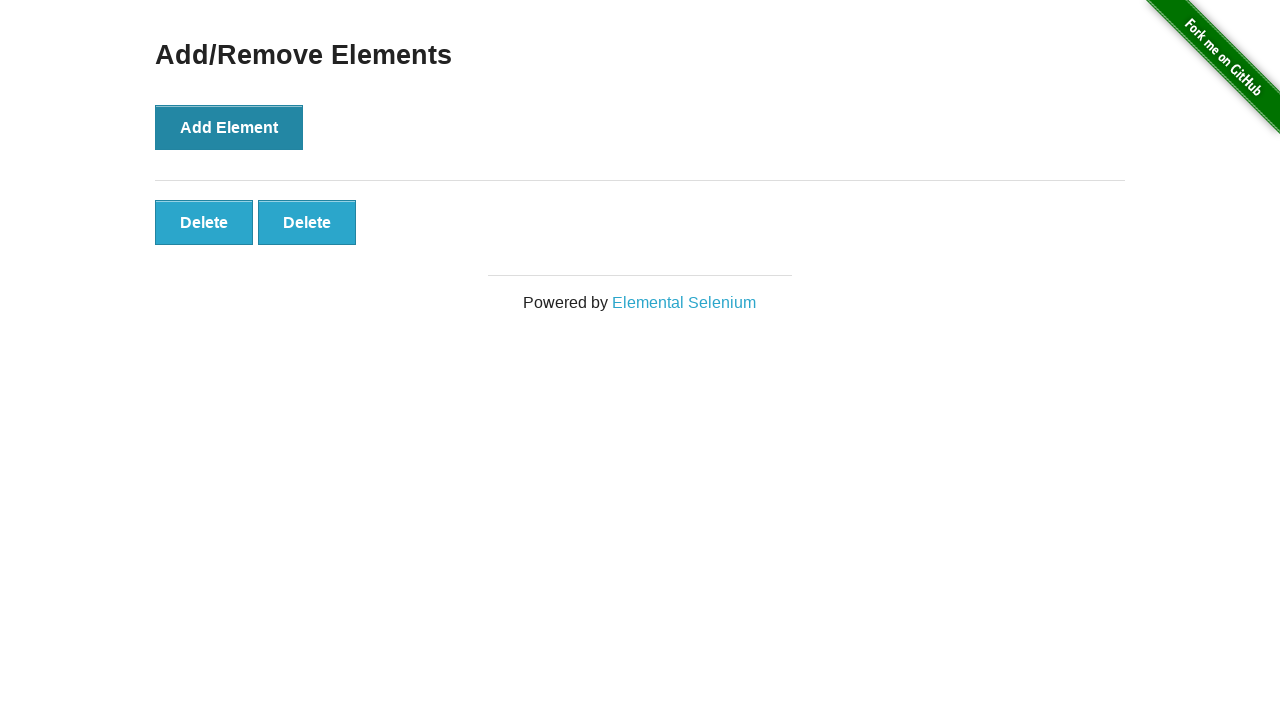

Clicked Add Element button (iteration 3 of 5) at (229, 127) on xpath=//button[text()='Add Element']
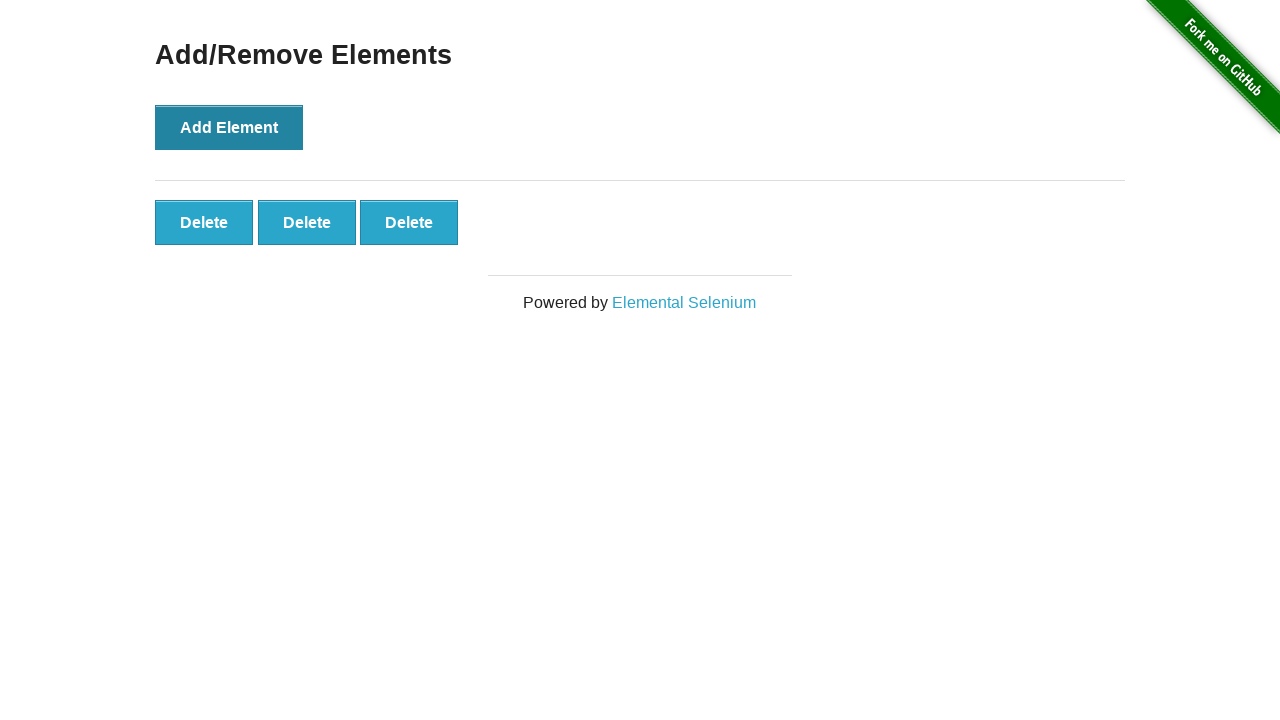

Clicked Add Element button (iteration 4 of 5) at (229, 127) on xpath=//button[text()='Add Element']
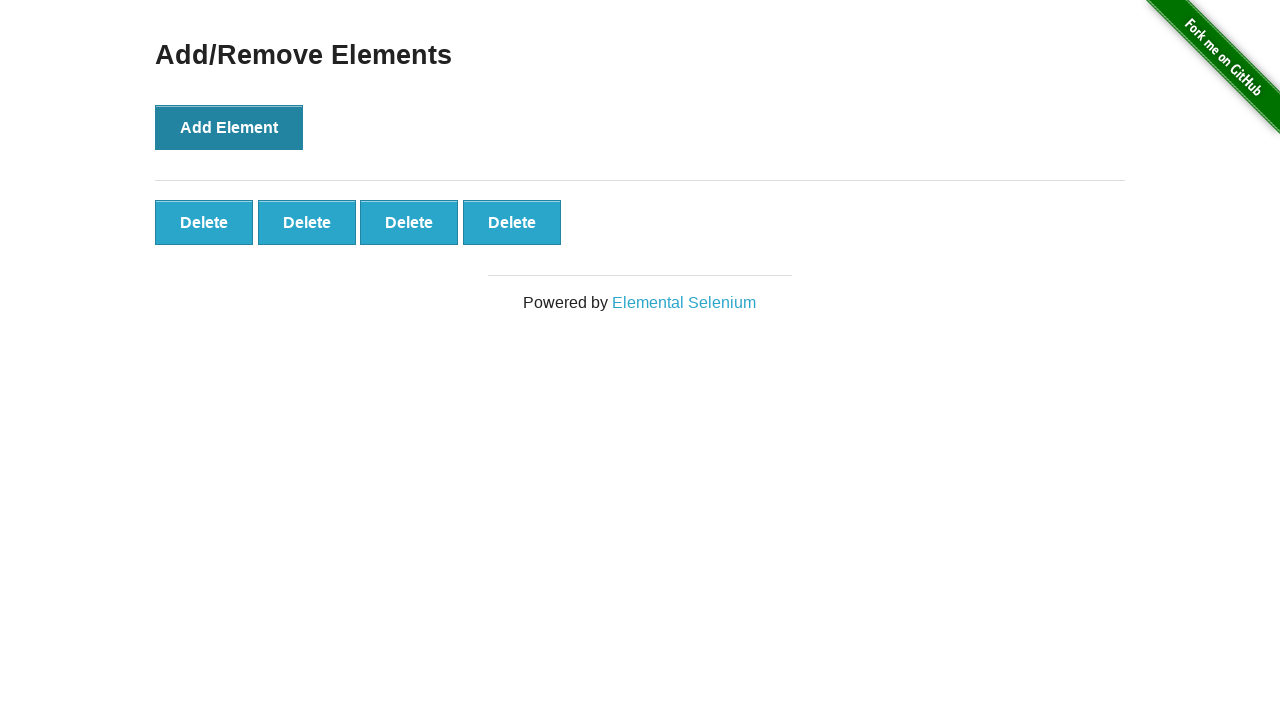

Clicked Add Element button (iteration 5 of 5) at (229, 127) on xpath=//button[text()='Add Element']
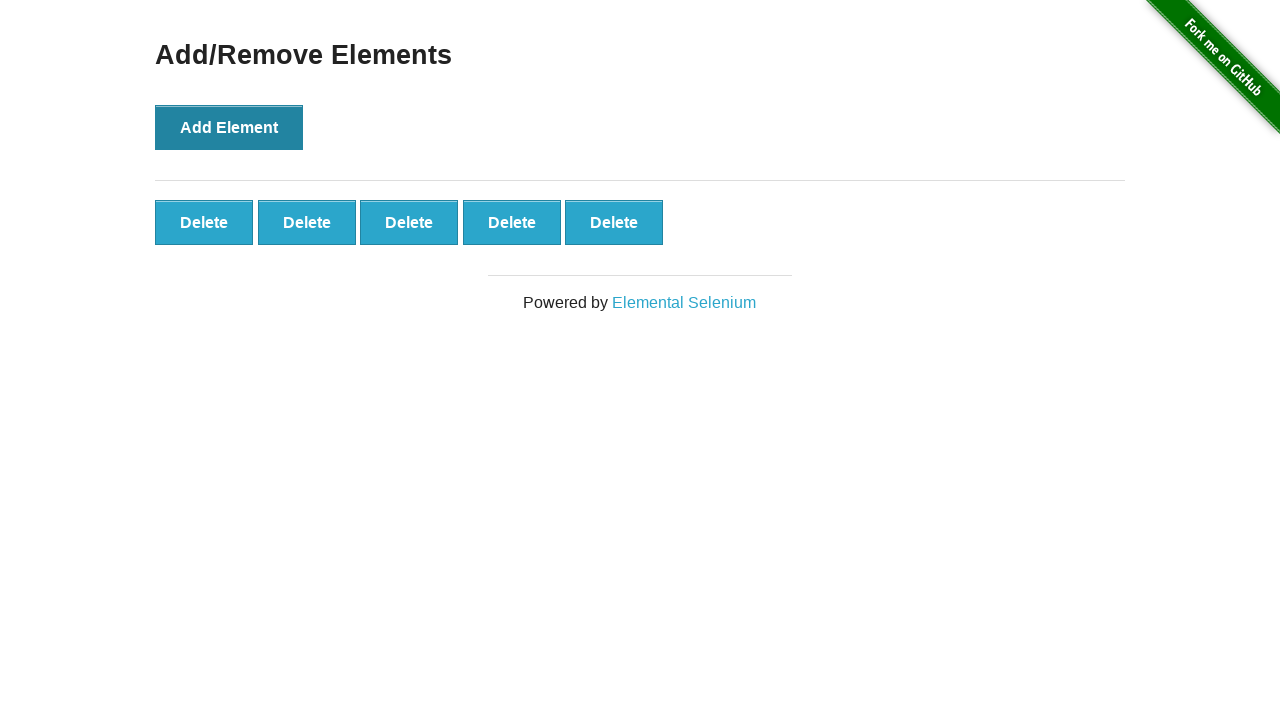

All 5 elements successfully added
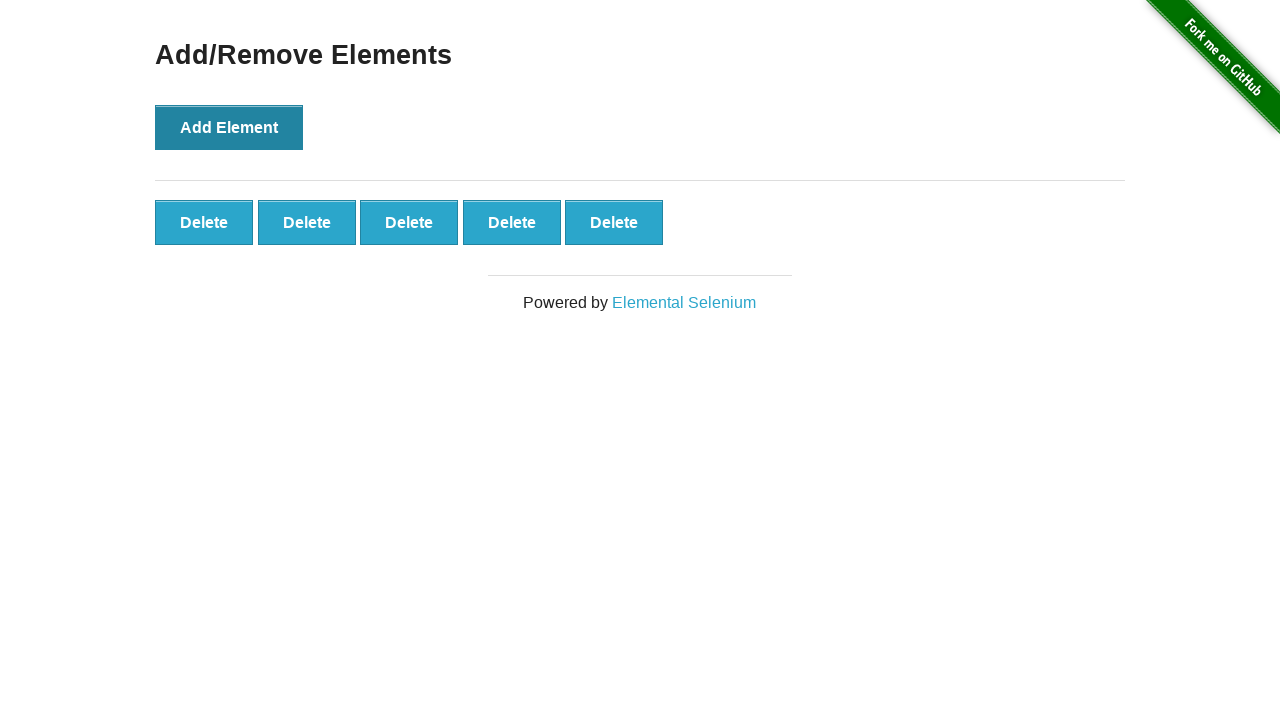

Clicked Delete button to remove element (iteration 1 of 3) at (204, 222) on #elements button >> nth=0
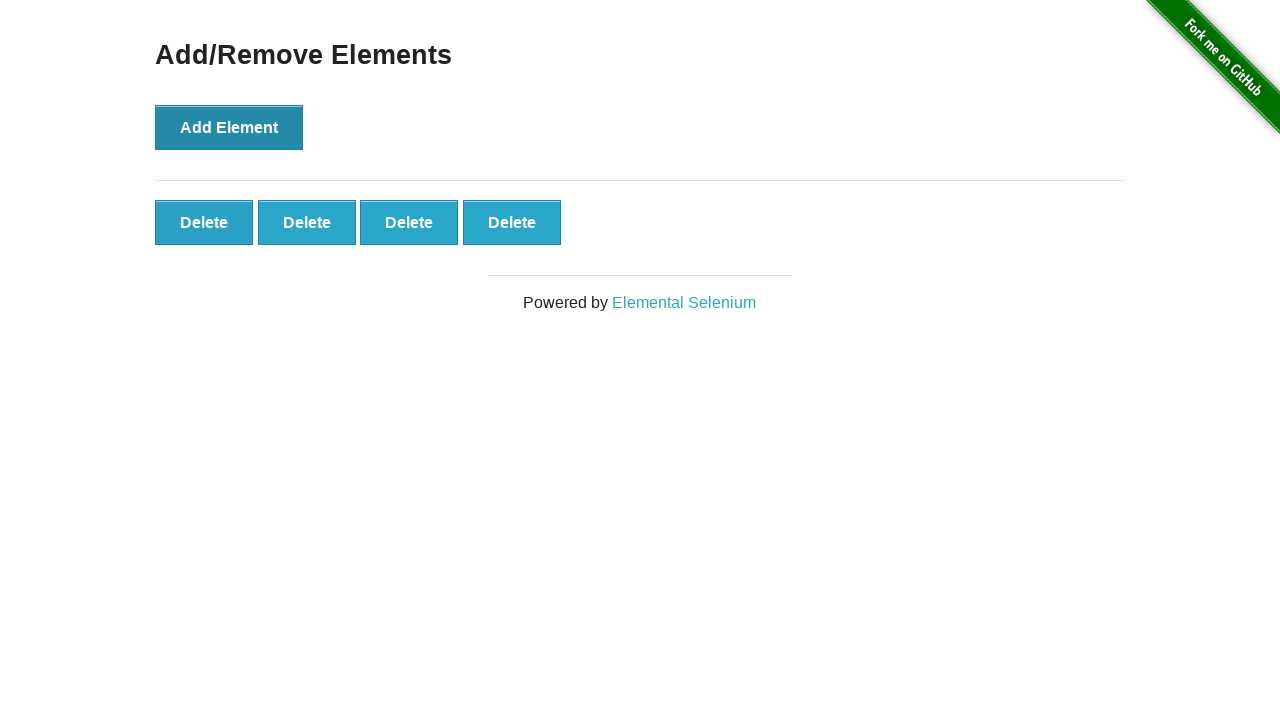

Clicked Delete button to remove element (iteration 2 of 3) at (204, 222) on #elements button >> nth=0
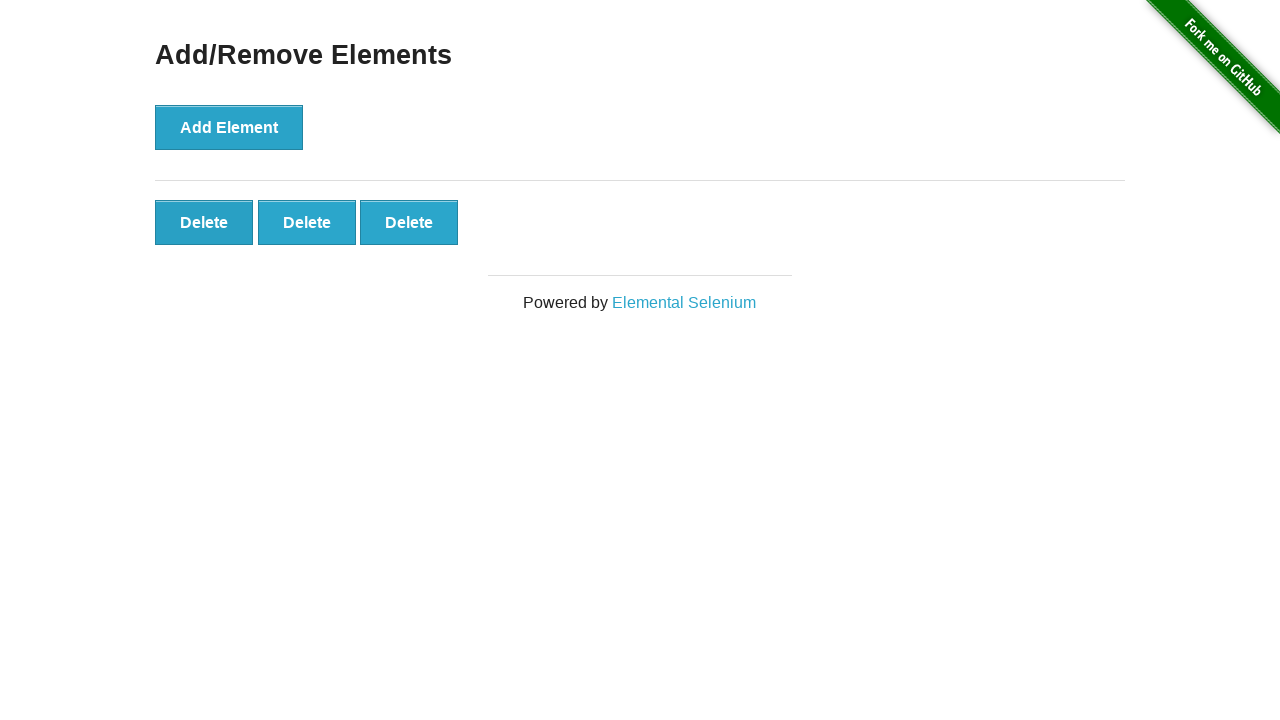

Clicked Delete button to remove element (iteration 3 of 3) at (204, 222) on #elements button >> nth=0
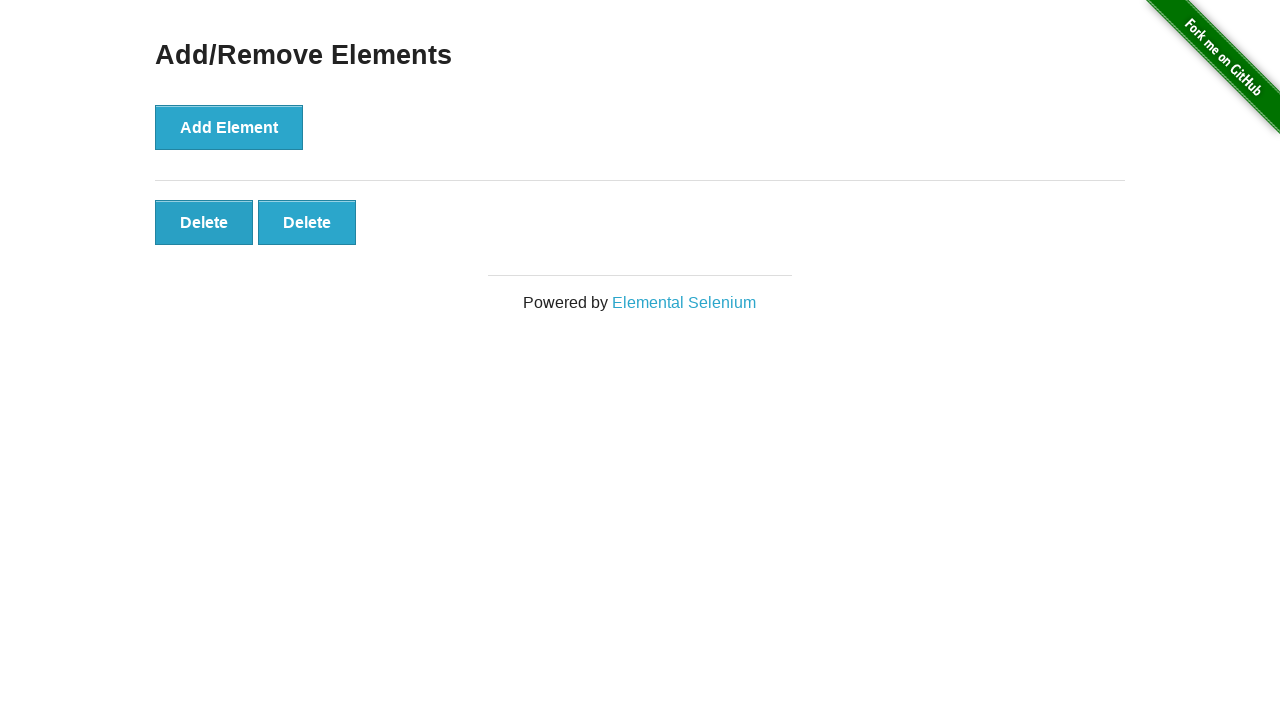

Waited 500ms for final state; 2 elements should remain
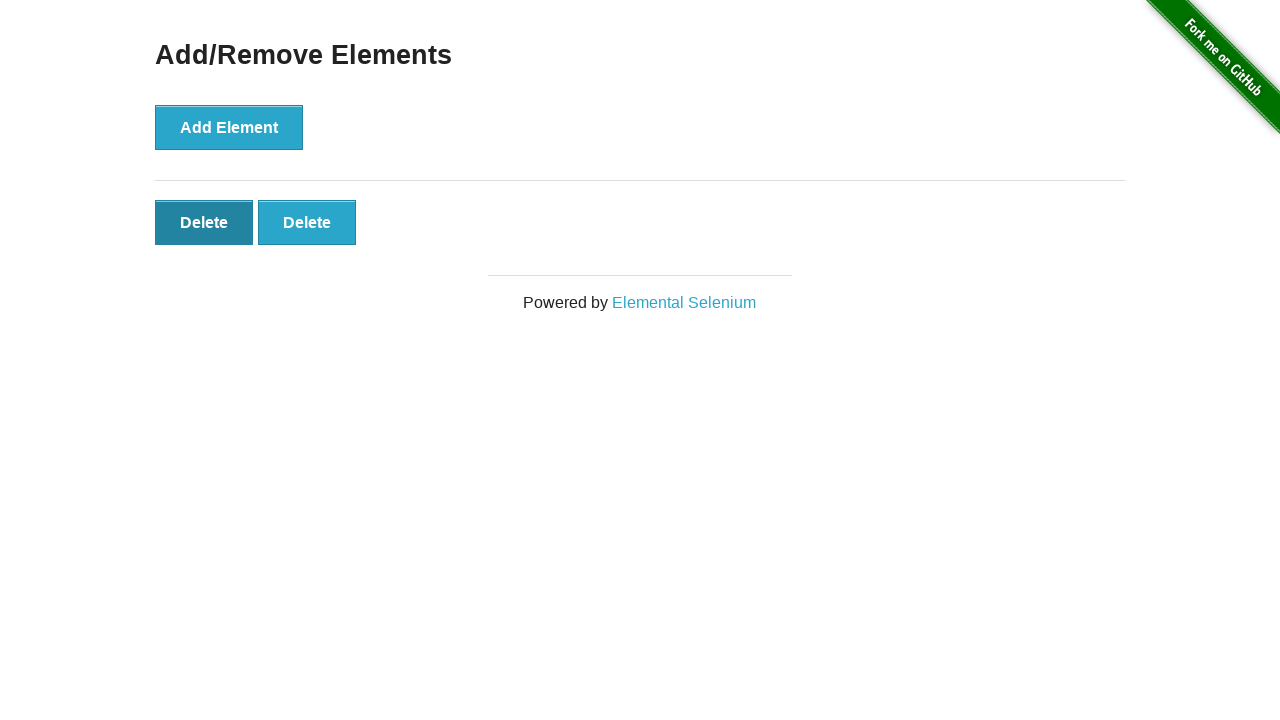

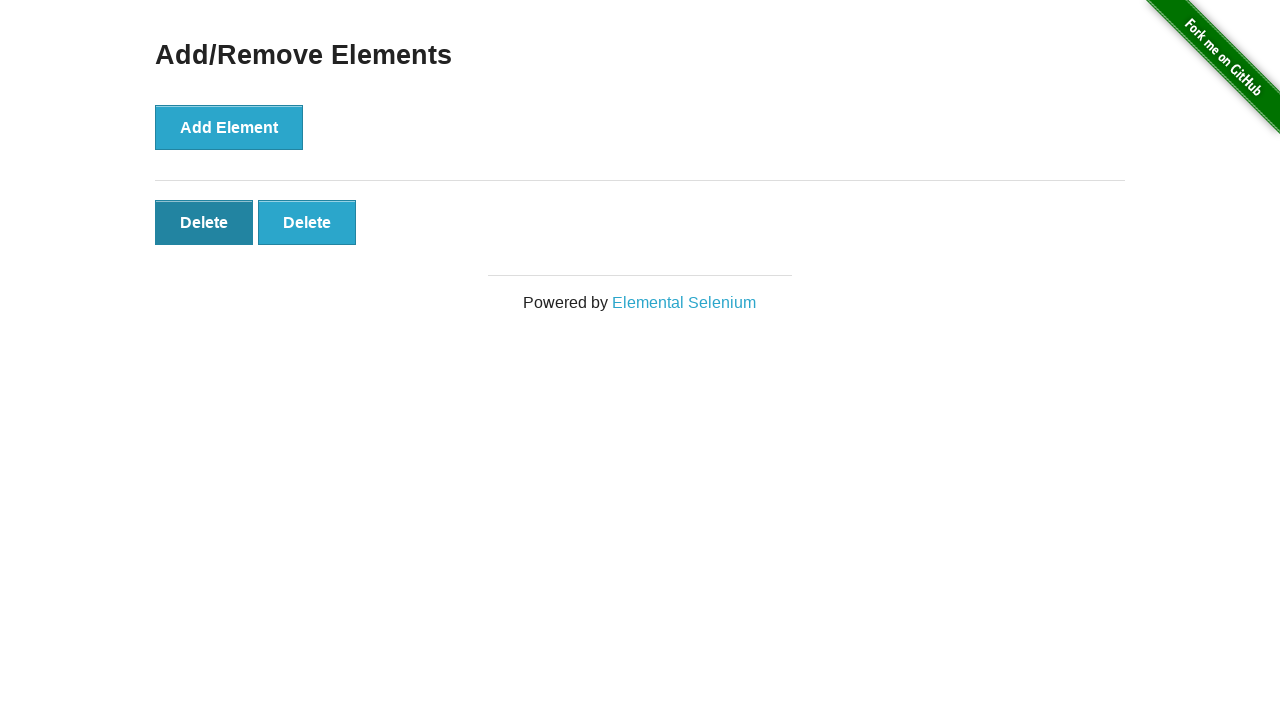